Navigates to the GRT Insight portal homepage

Starting URL: https://t1.grtinsight.com/

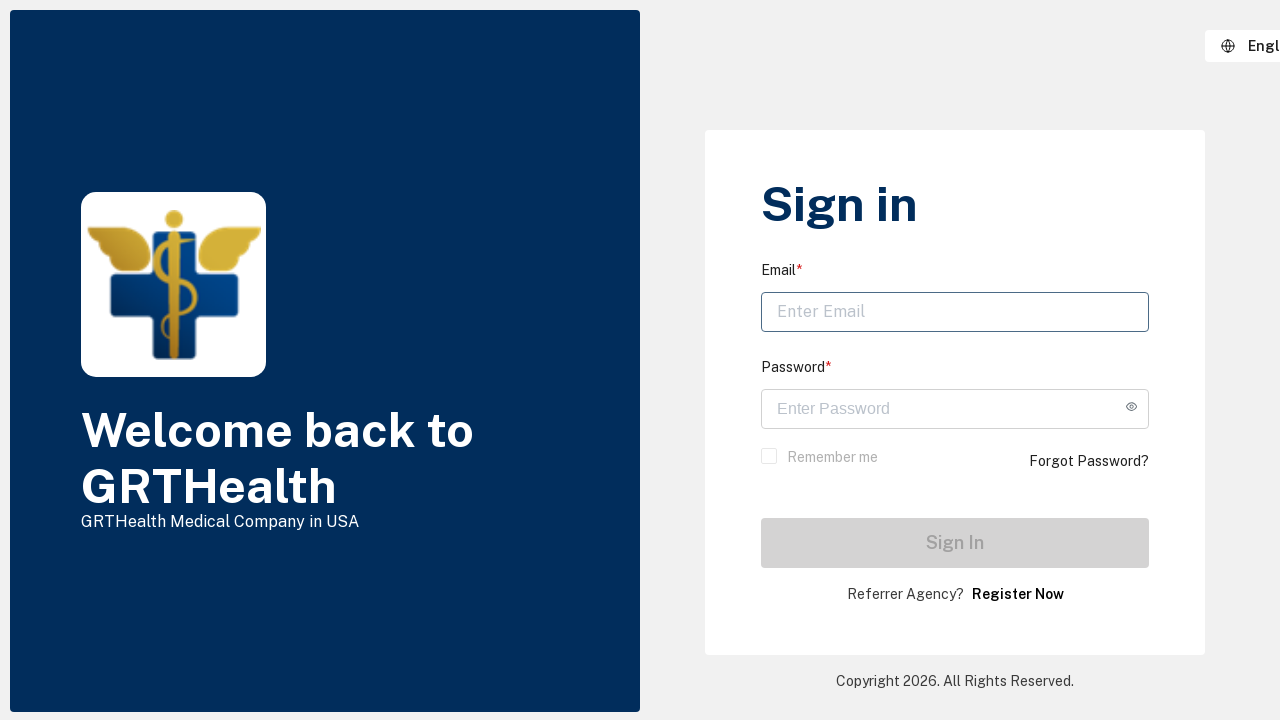

Waited 5 seconds for GRT Insight portal homepage to load
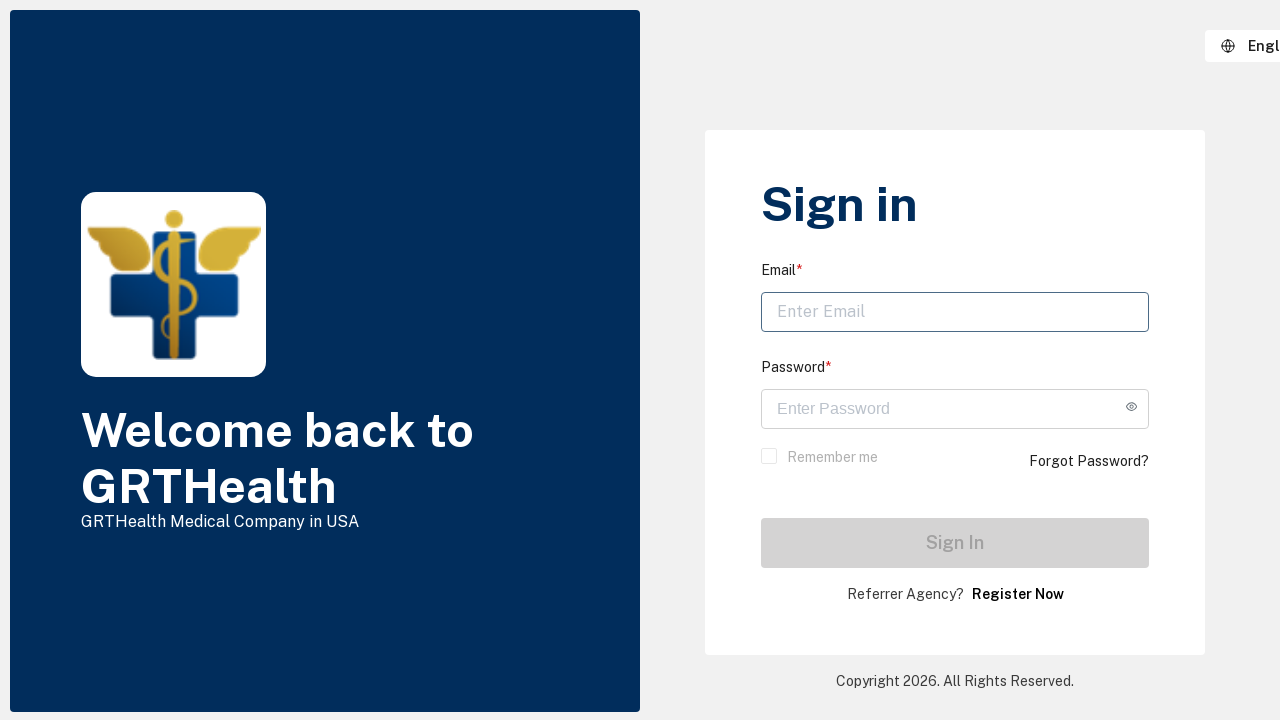

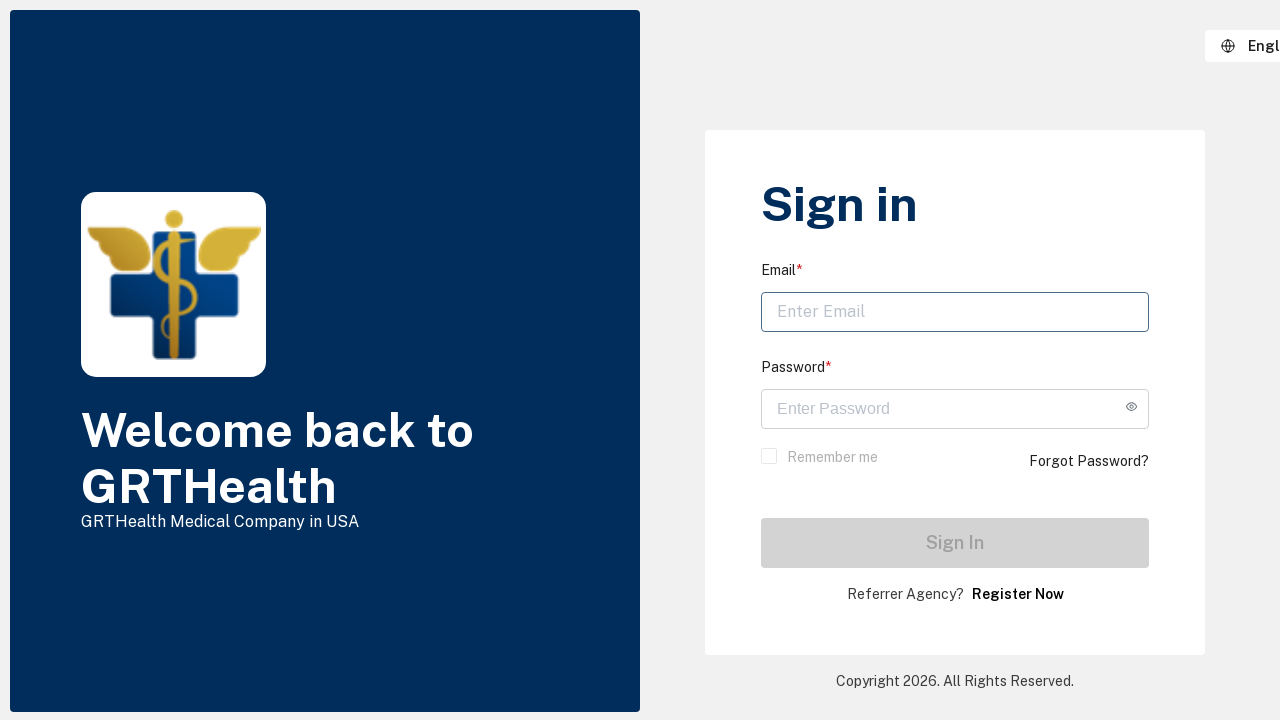